Tests iframe handling by interacting with form fields inside a parent frame and its nested child frame, filling first name, last name, and email fields across frame boundaries.

Starting URL: https://letcode.in/frame

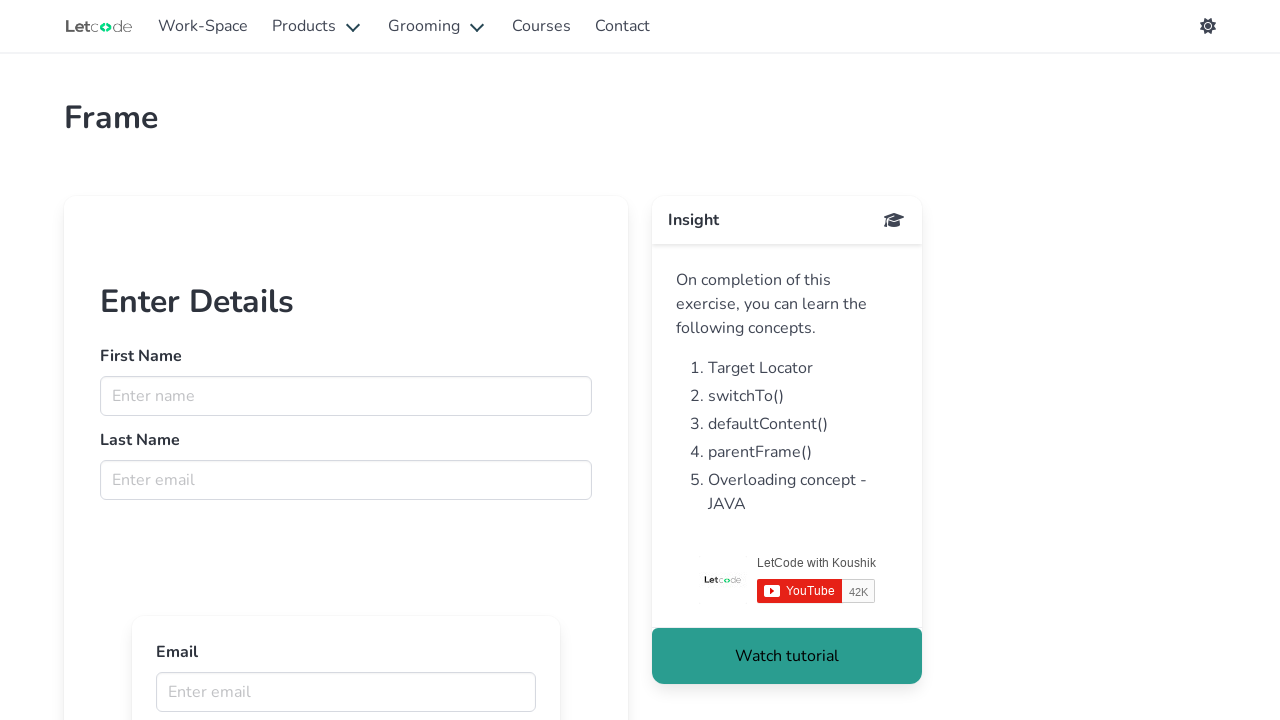

Retrieved frame with name 'firstFr'
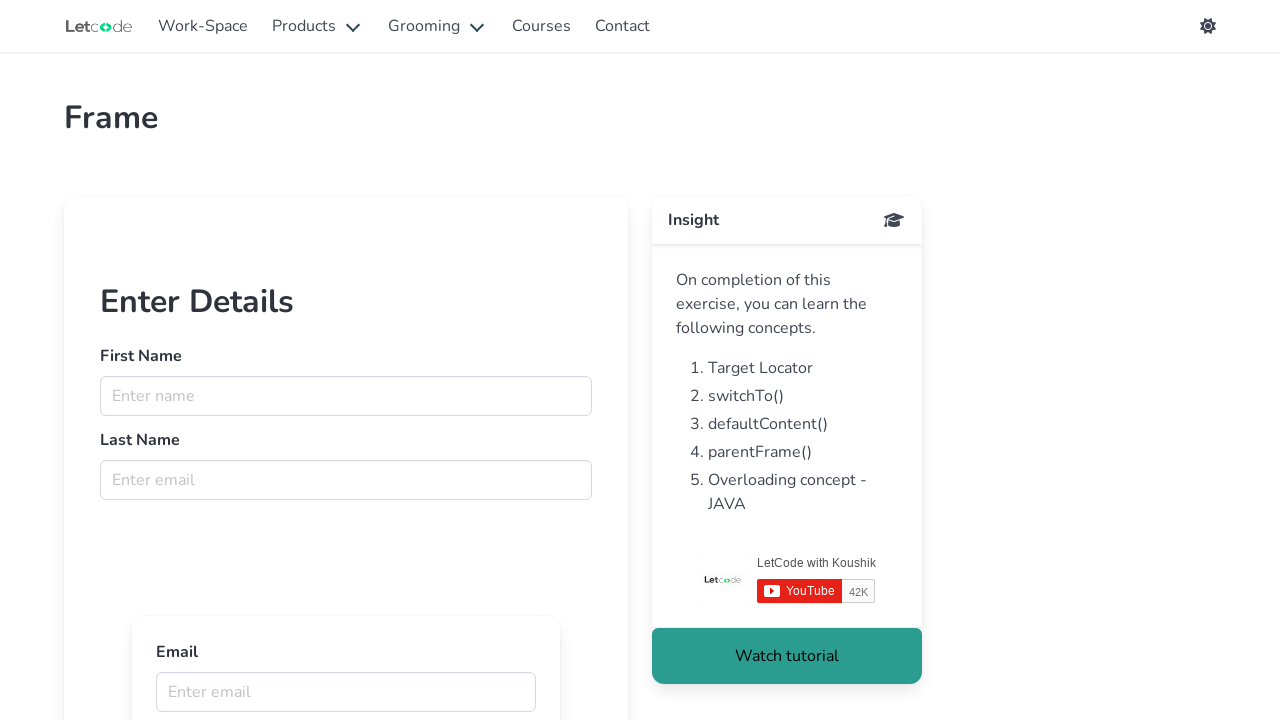

Filled first name field with 'Koushik' in parent frame on input[name='fname']
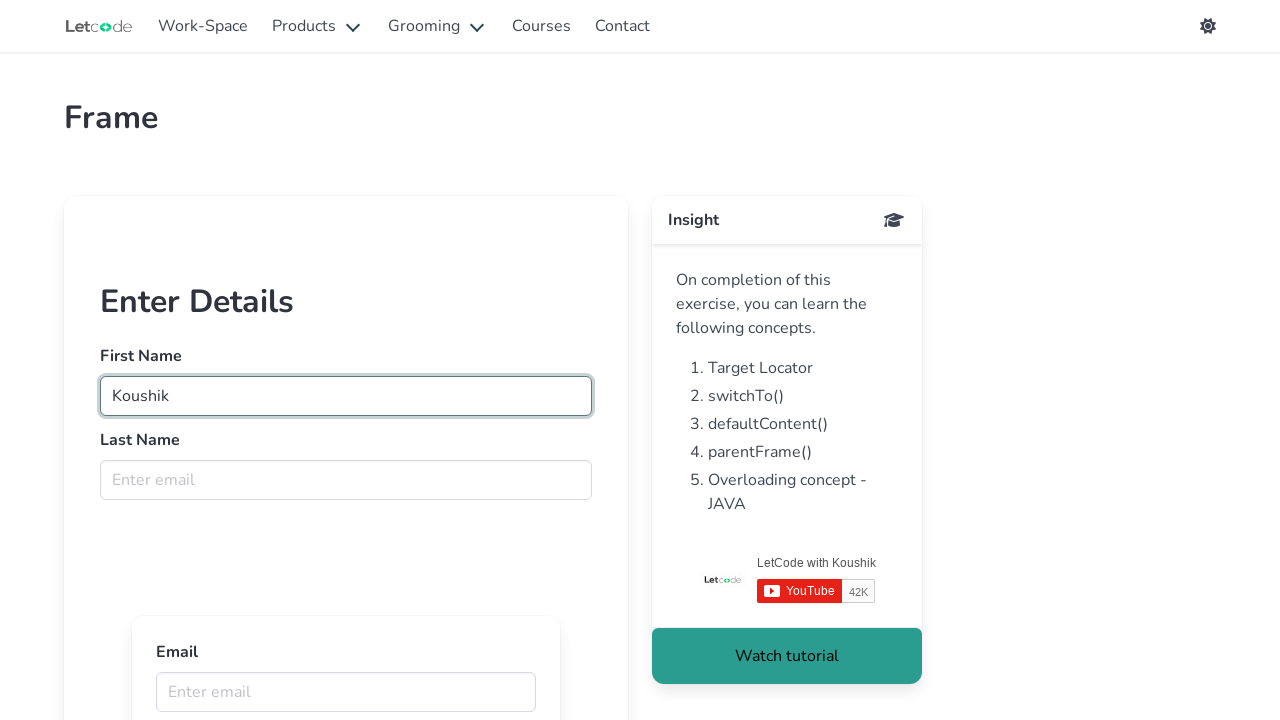

Filled last name field with 'Chatterjee' in parent frame on input[name='lname']
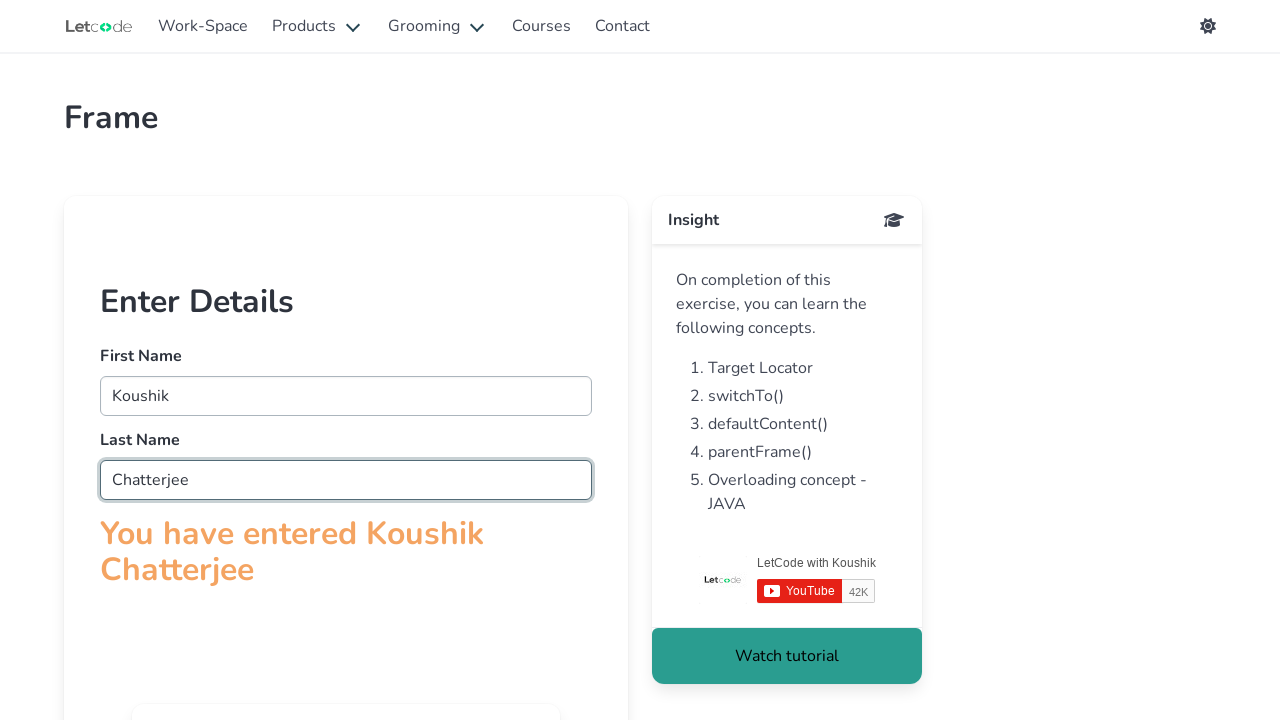

Retrieved child frames from parent frame
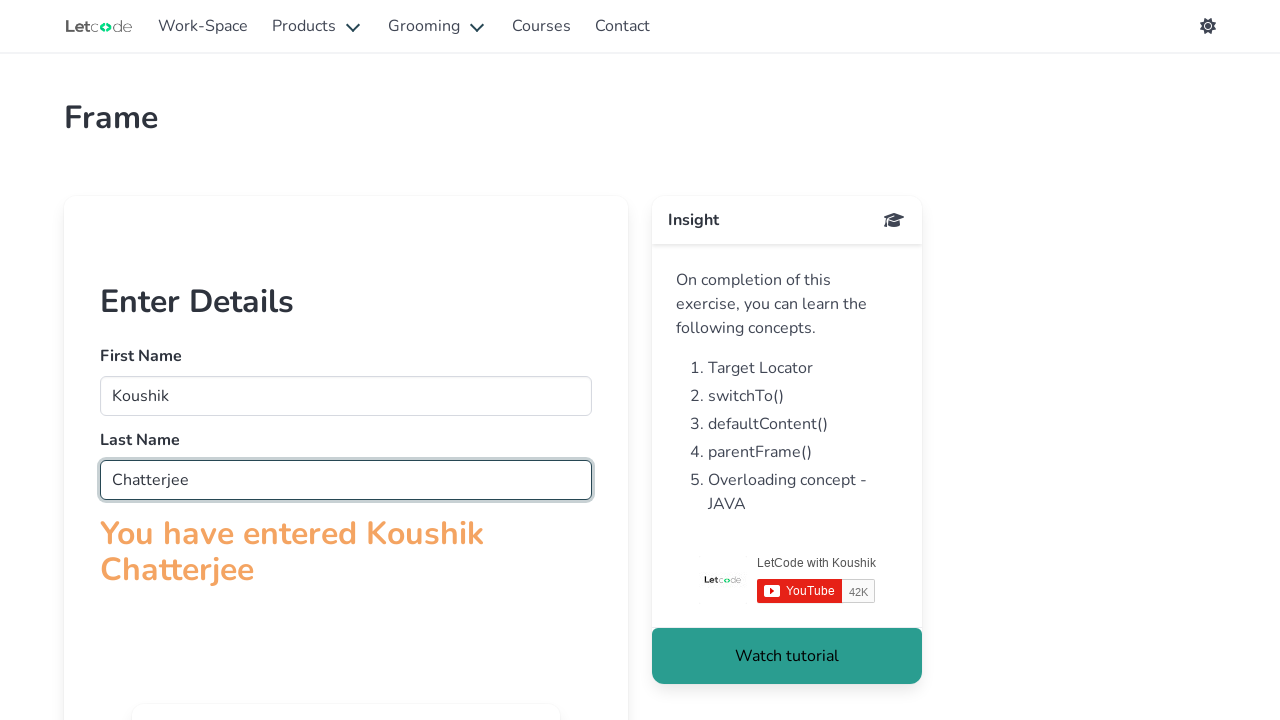

Filled email field with 'koushik@mail.com' in child frame on input[name='email']
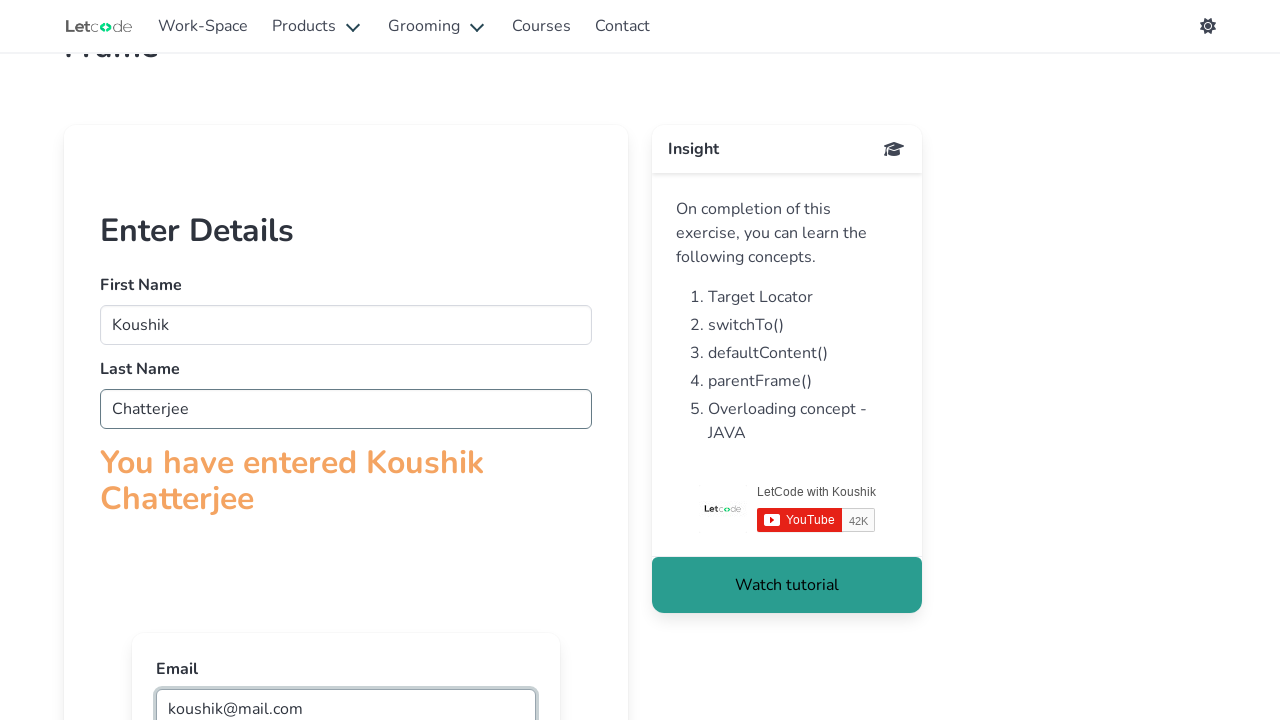

Retrieved parent frame reference from child frame
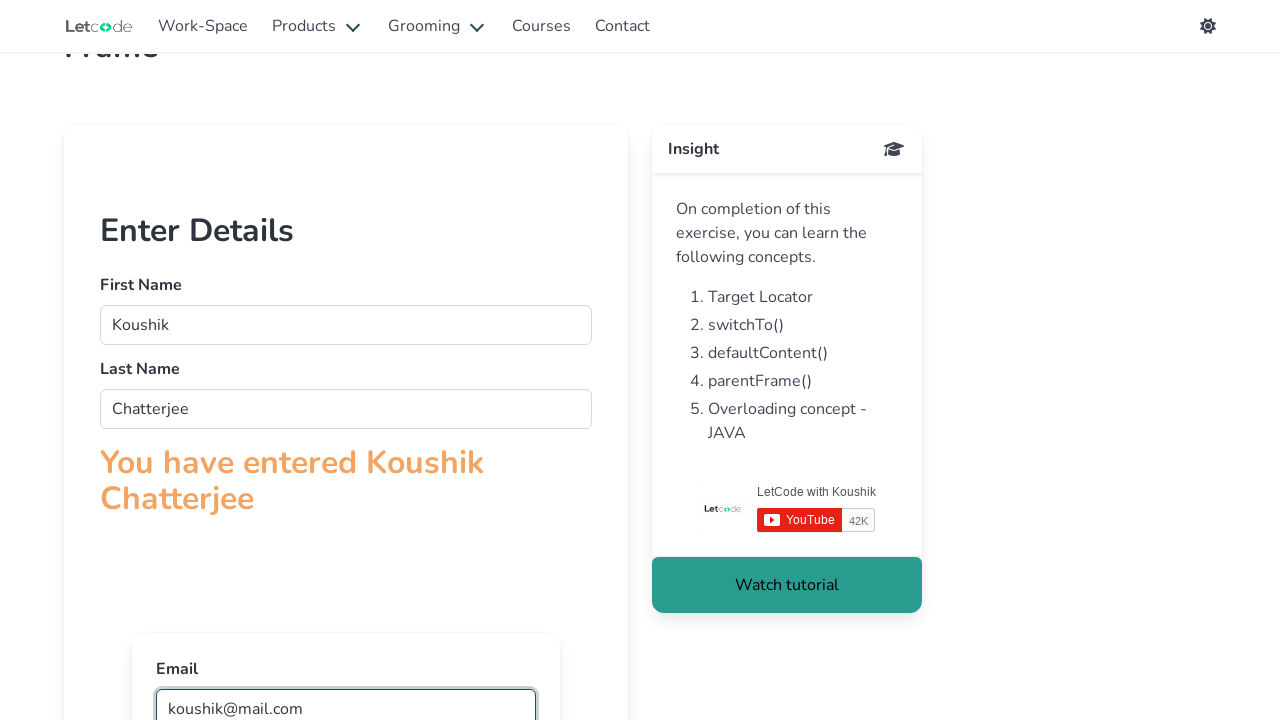

Updated last name field to 'Youtube' in parent frame via child frame reference on input[name='lname']
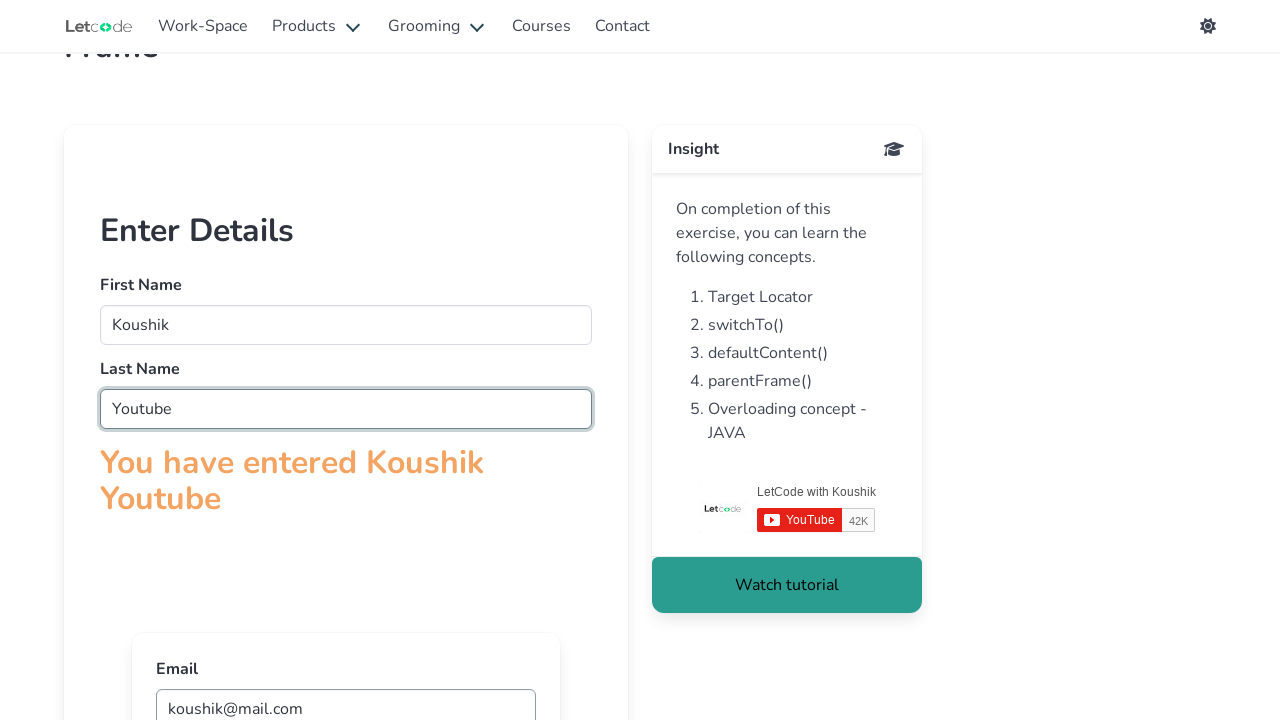

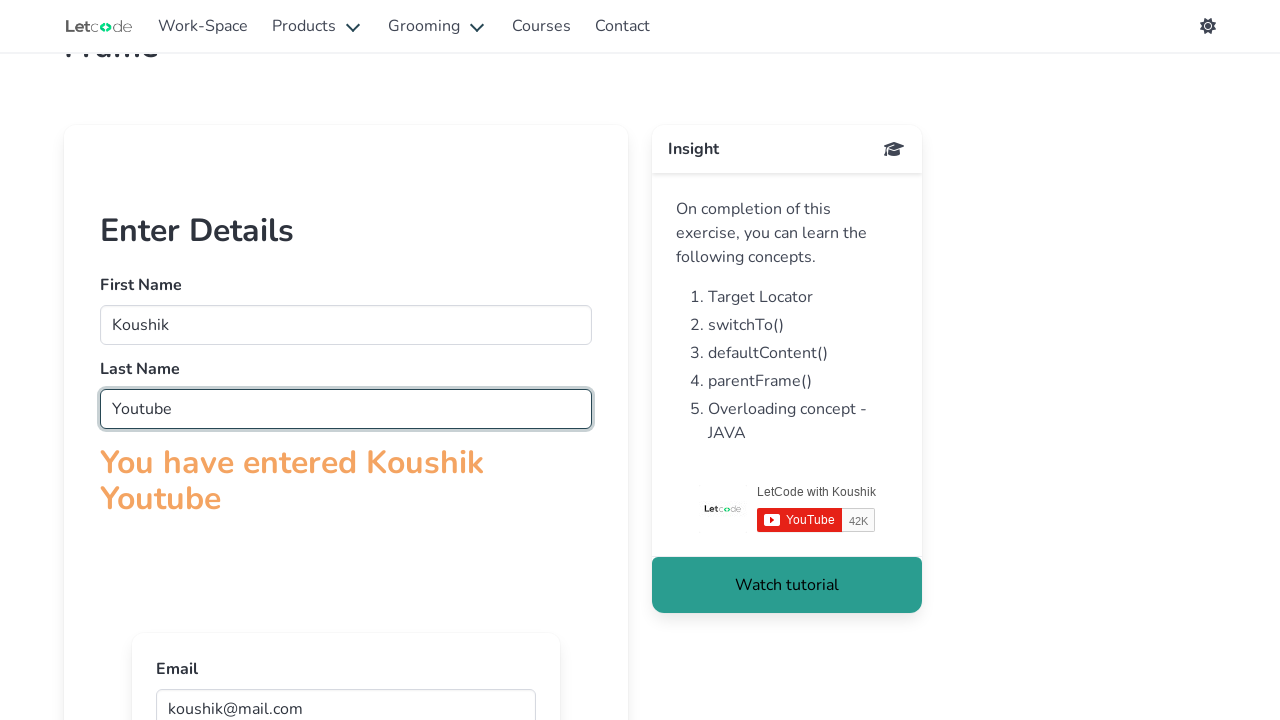